Tests that the password input field accepts and retains text input

Starting URL: https://www.saucedemo.com/

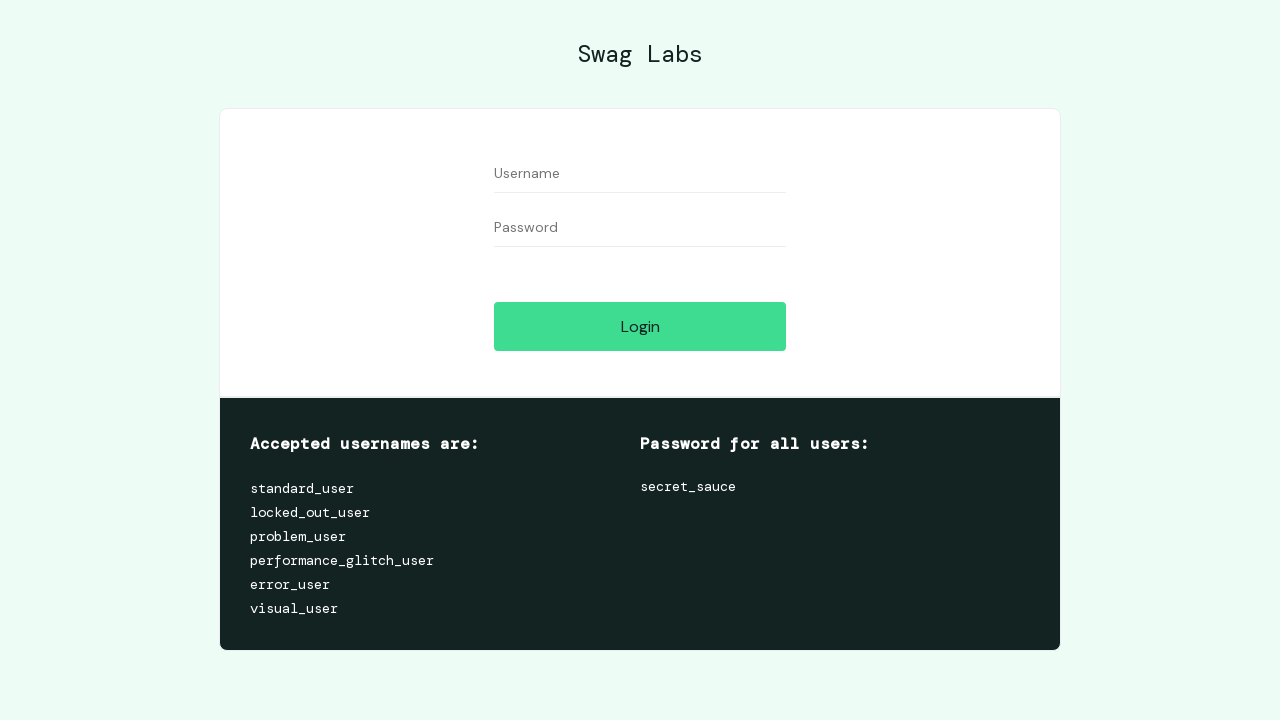

Filled password field with 'secret_sauce' on #password
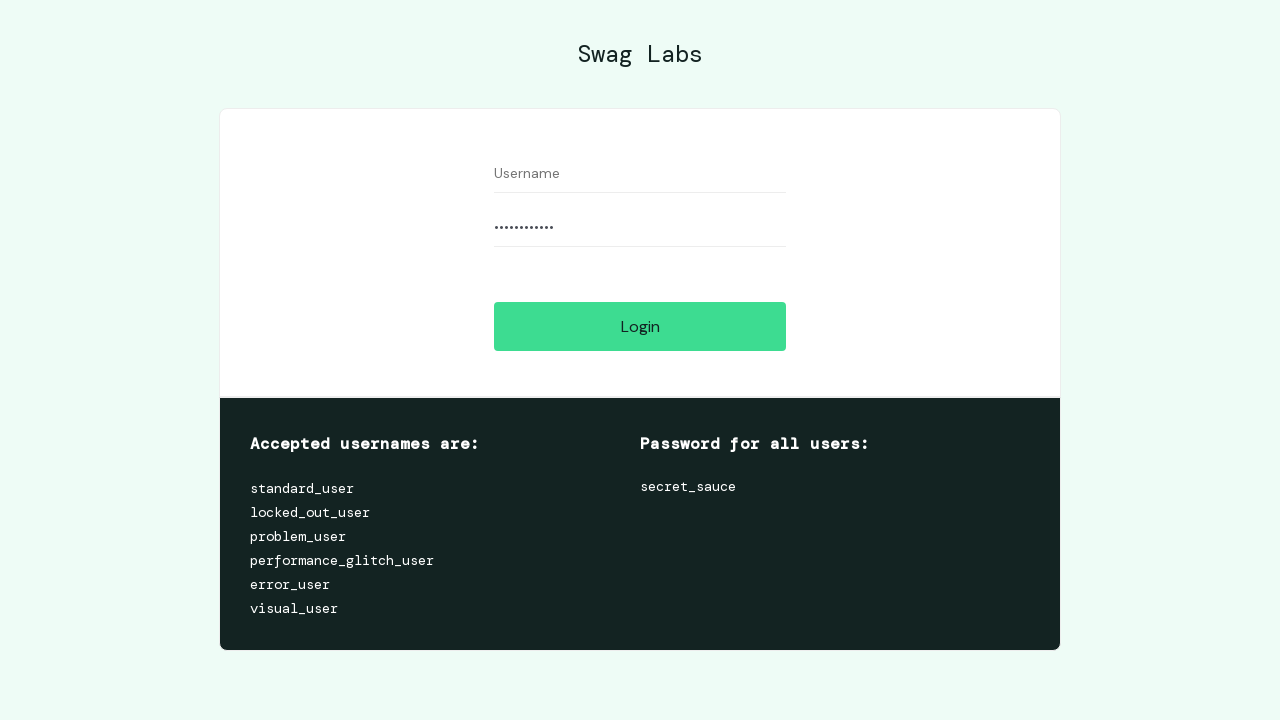

Verified password field retains input value 'secret_sauce'
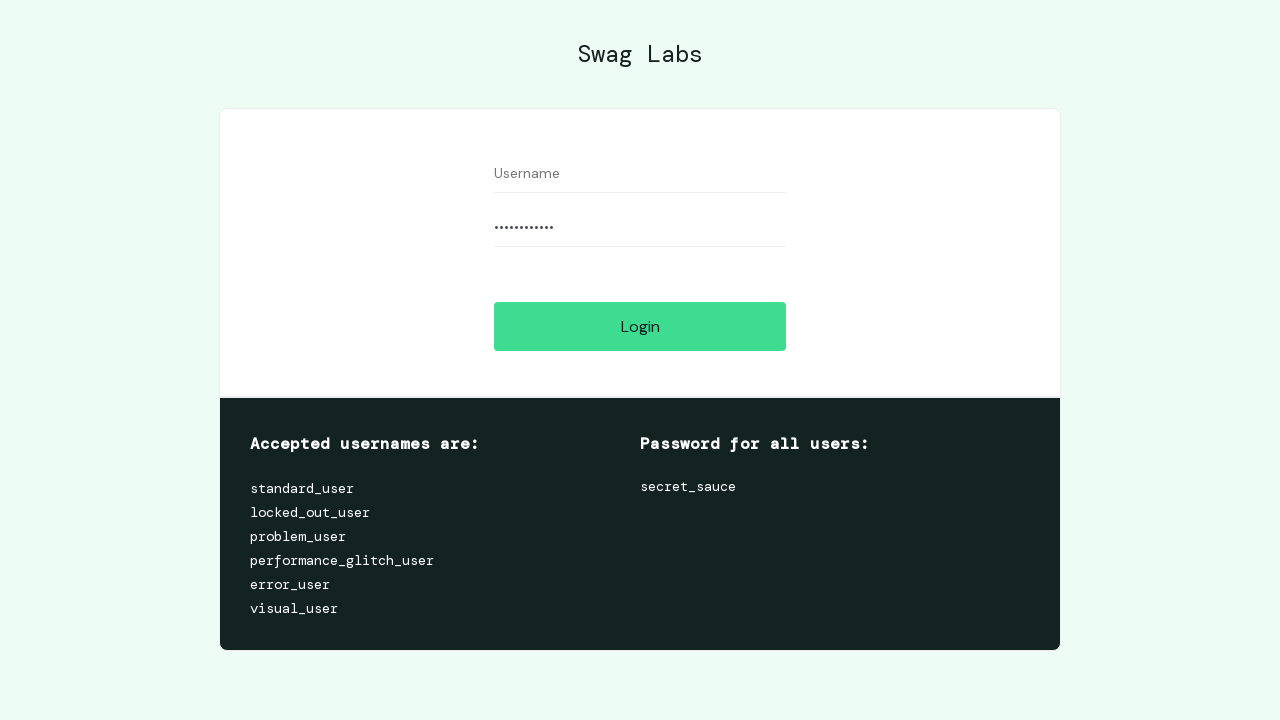

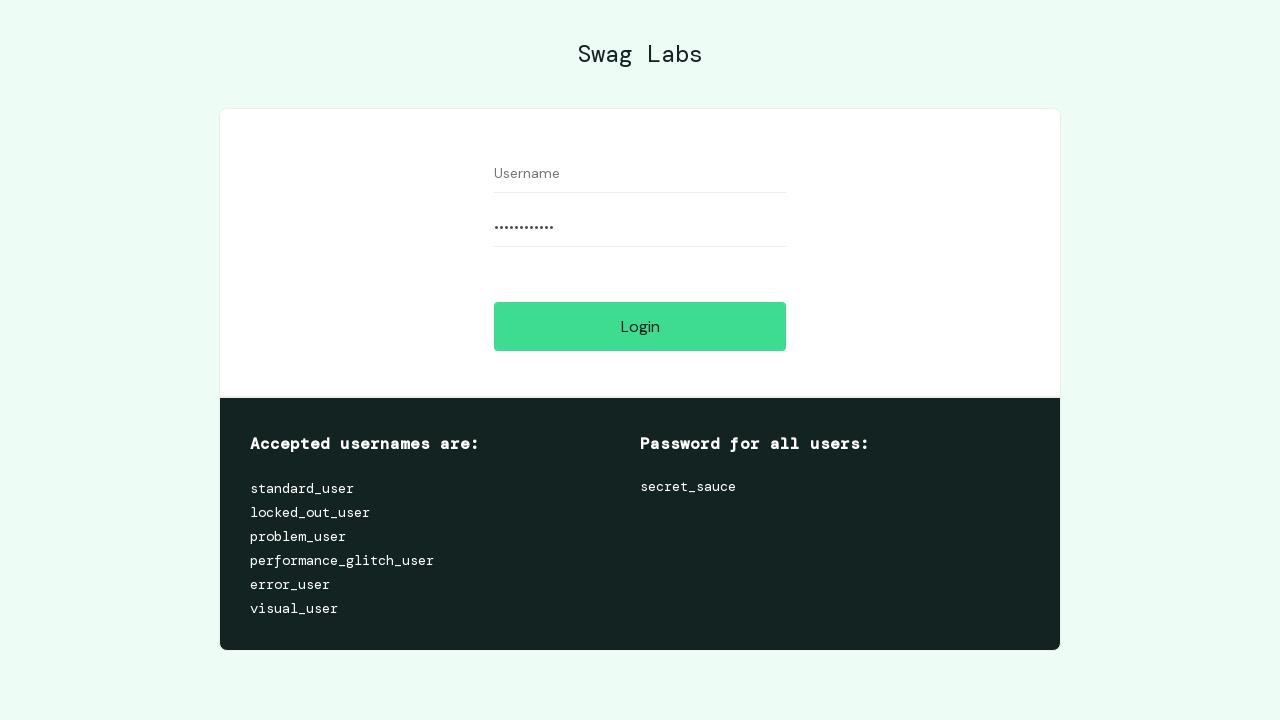